Navigates to the Purplle beauty e-commerce website homepage and verifies the page loads successfully.

Starting URL: https://www.purplle.com/

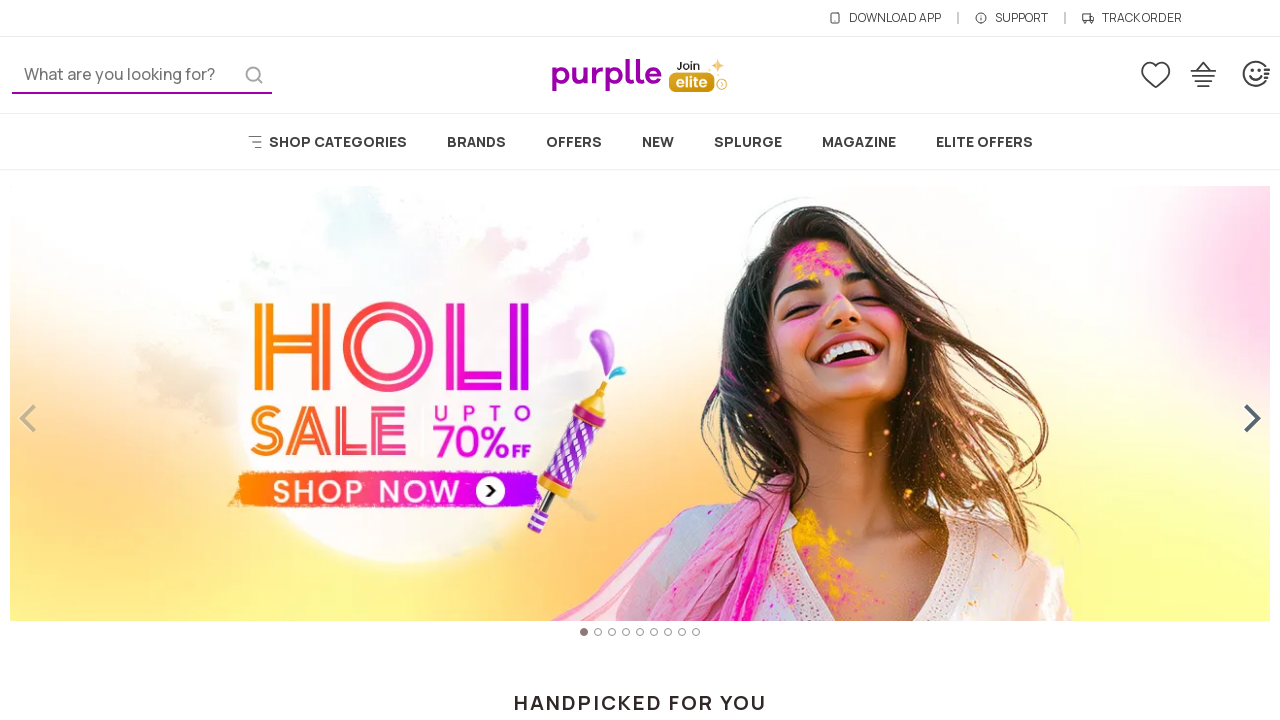

Waited for page to reach domcontentloaded state
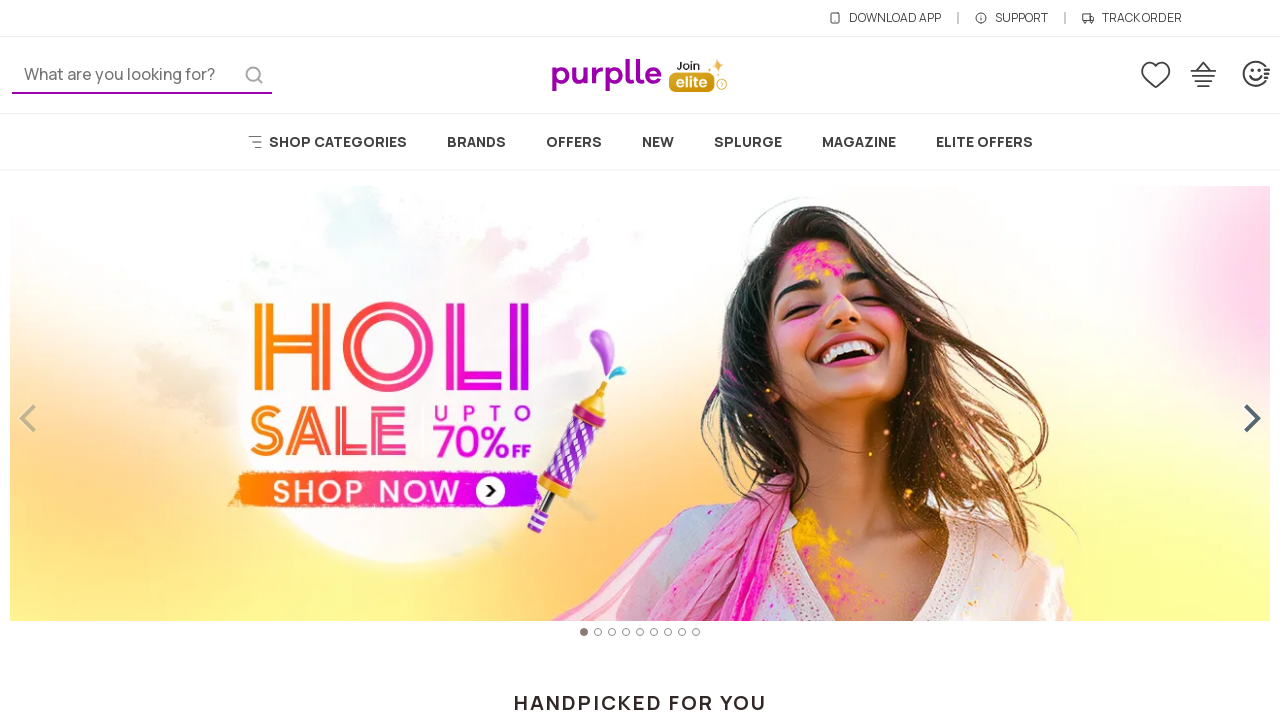

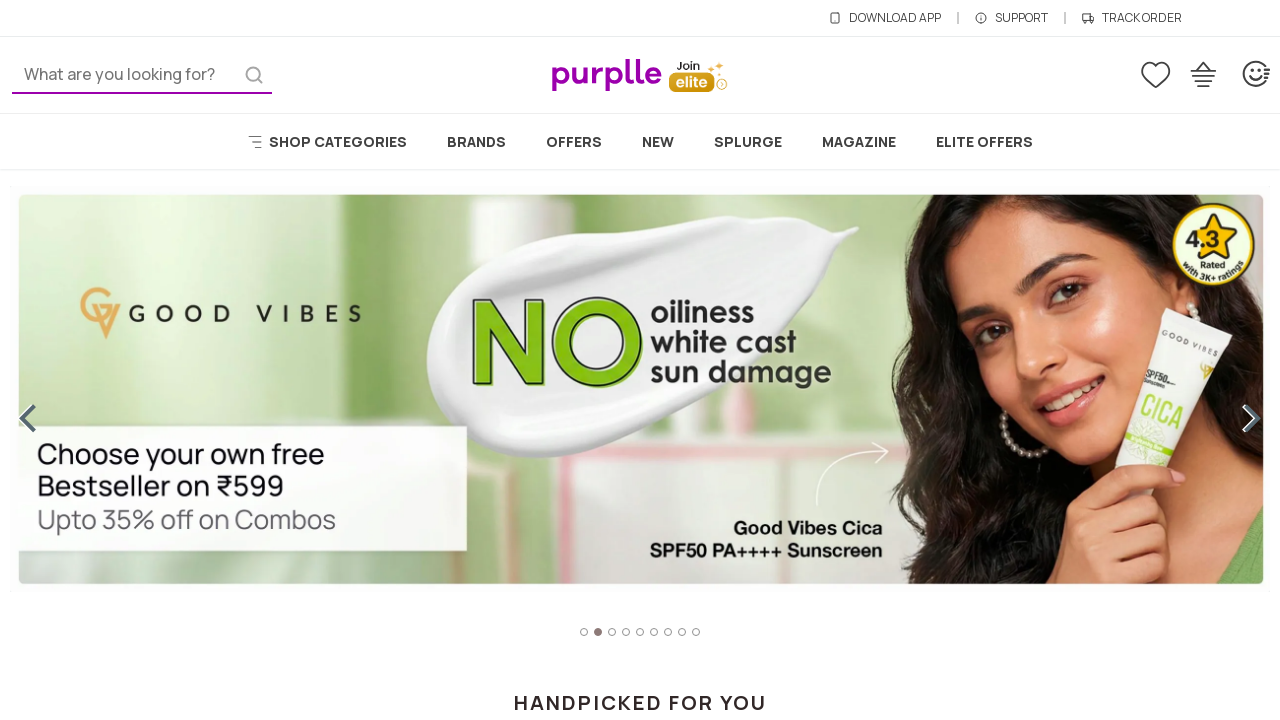